Tests that the website sets cookies when visited by navigating to the homepage

Starting URL: https://prometheus.org.ua/

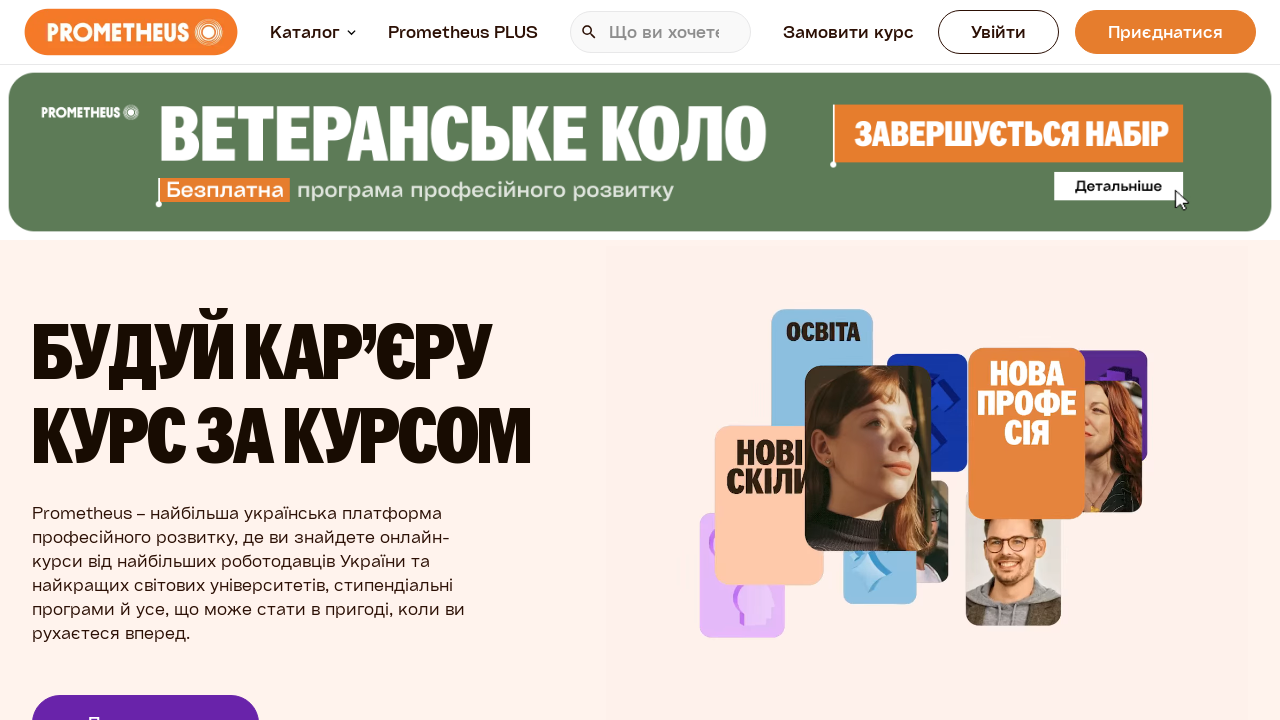

Waited for page to load completely (networkidle state)
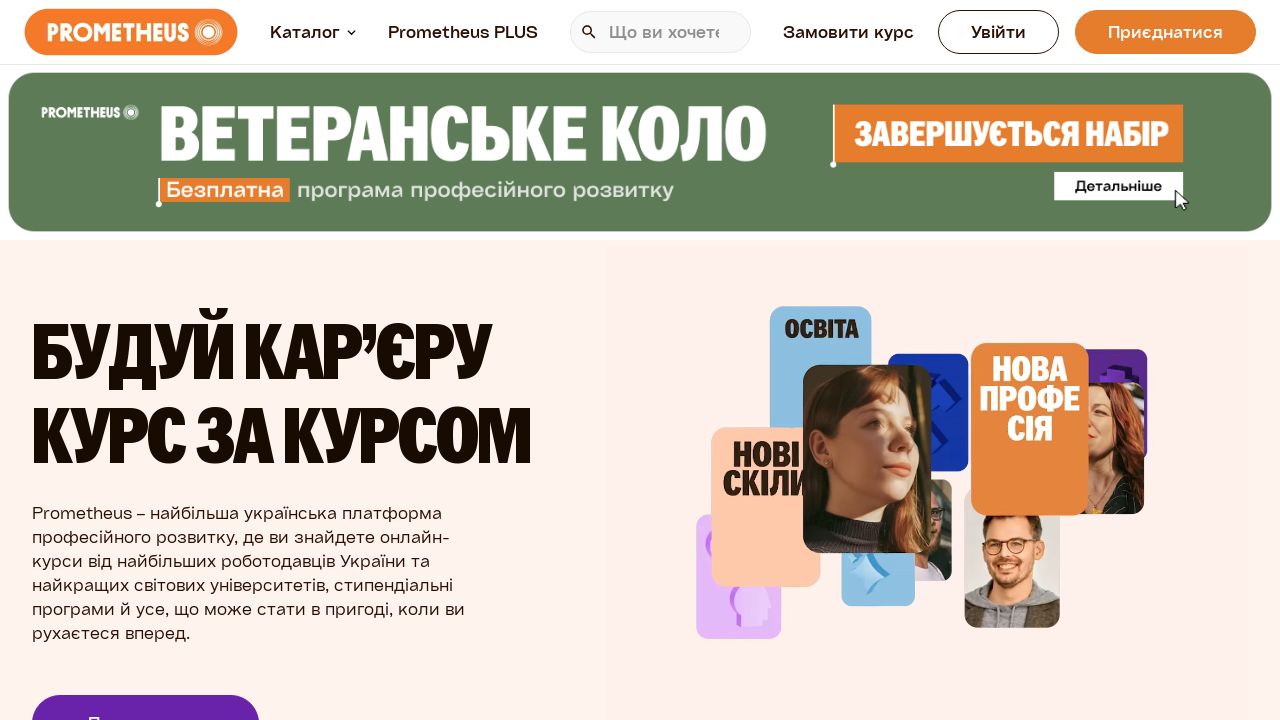

Retrieved cookies from context
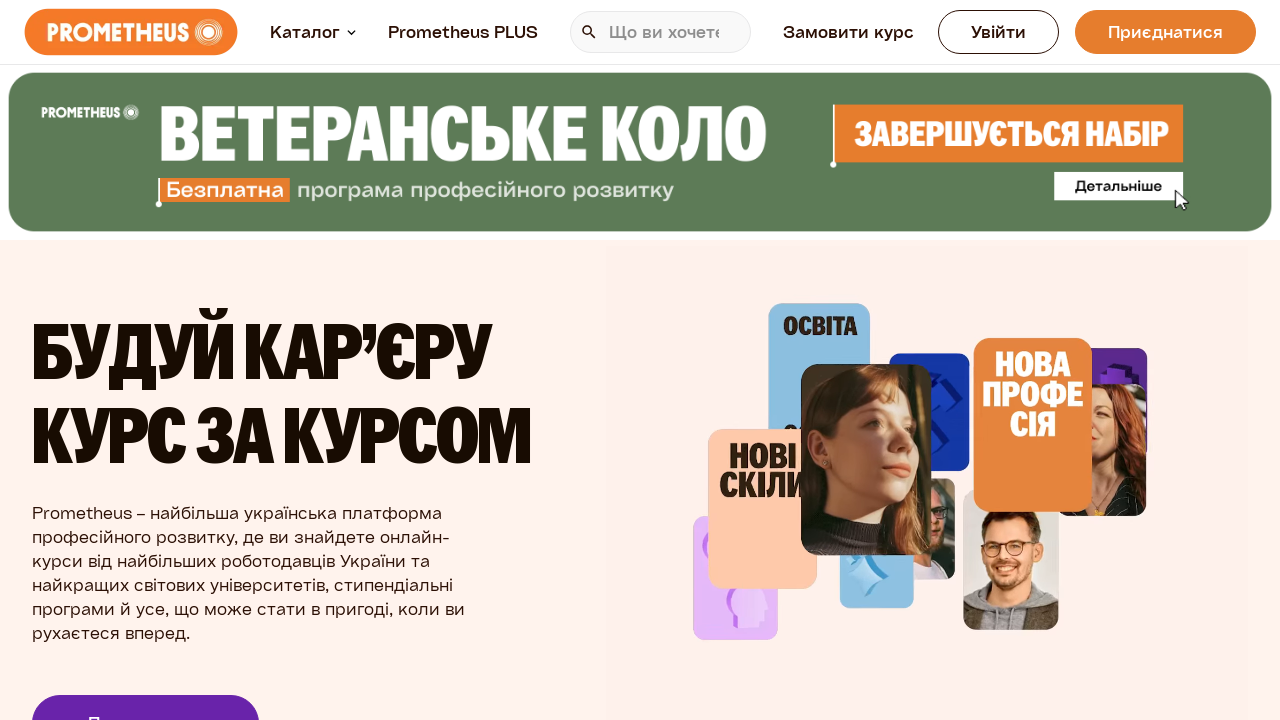

Verified that cookies were set (assertion passed)
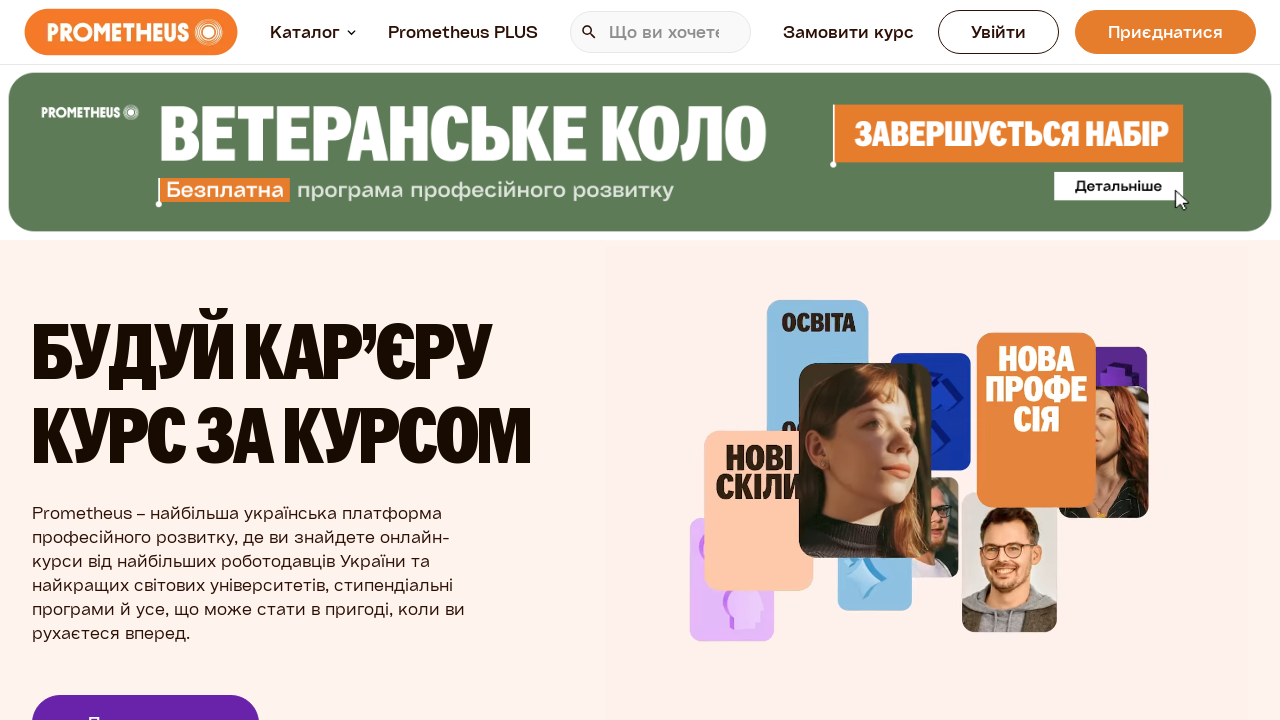

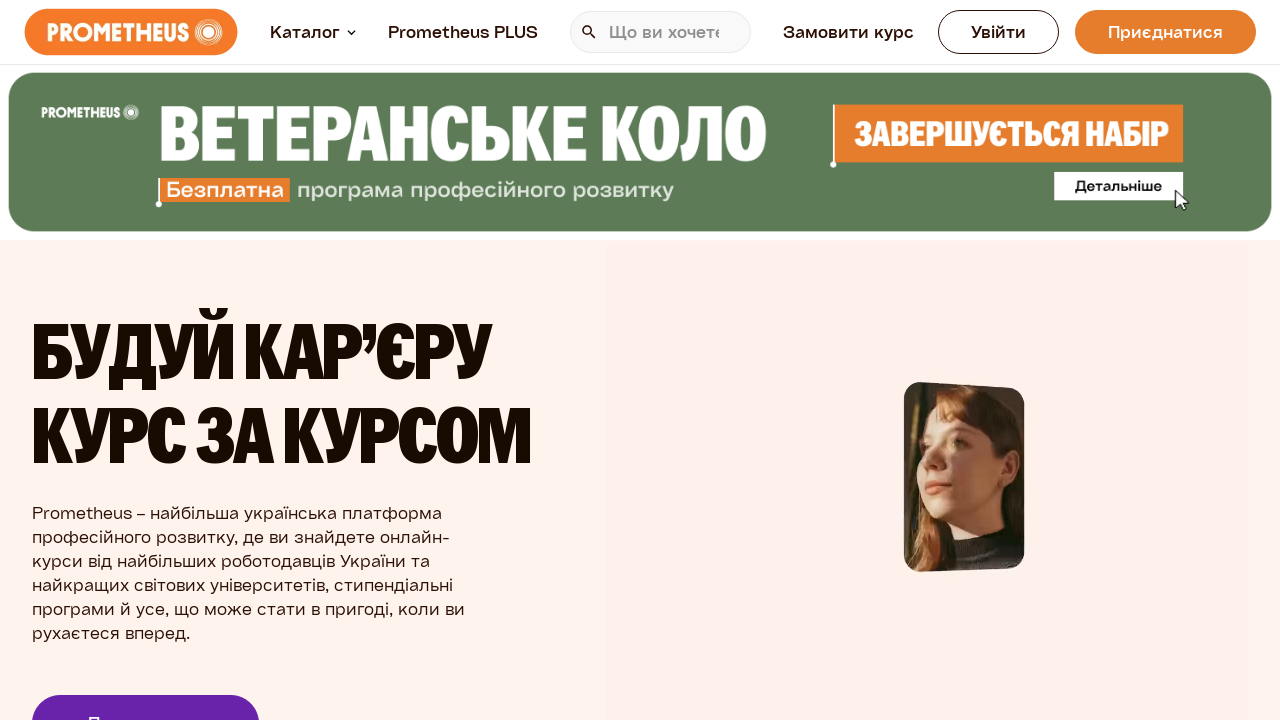